Tests dynamic disabled buttons by clicking a sequence of buttons that become enabled one after another, verifying all buttons can be clicked successfully

Starting URL: https://testpages.eviltester.com/styled/dynamic-buttons-disabled.html

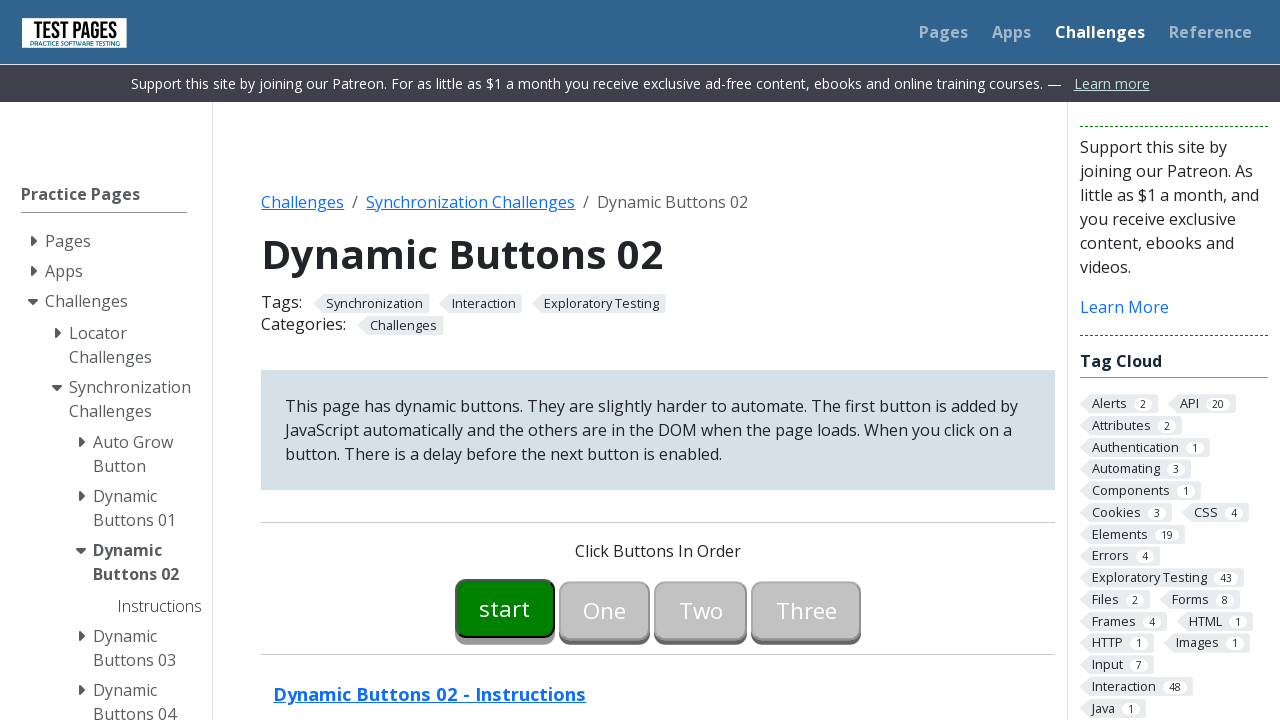

Waited for button00 to become enabled
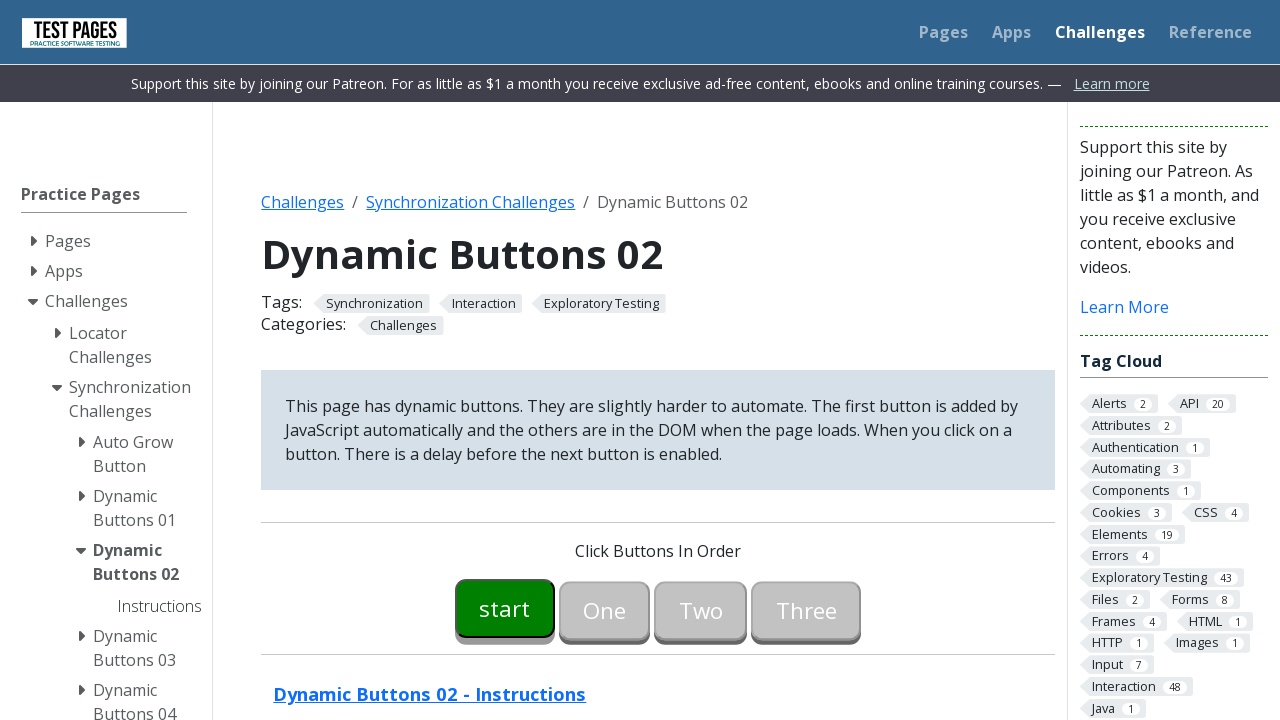

Clicked button00 at (505, 608) on #button00
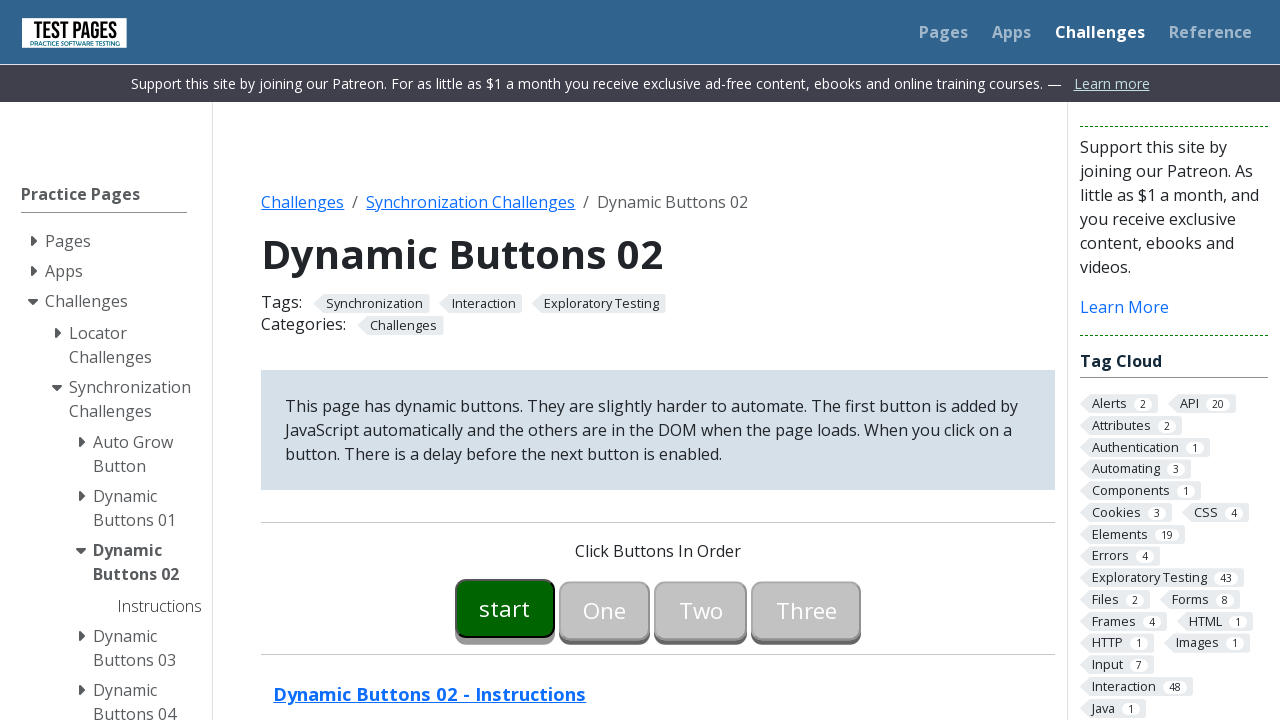

Waited for button01 to become enabled
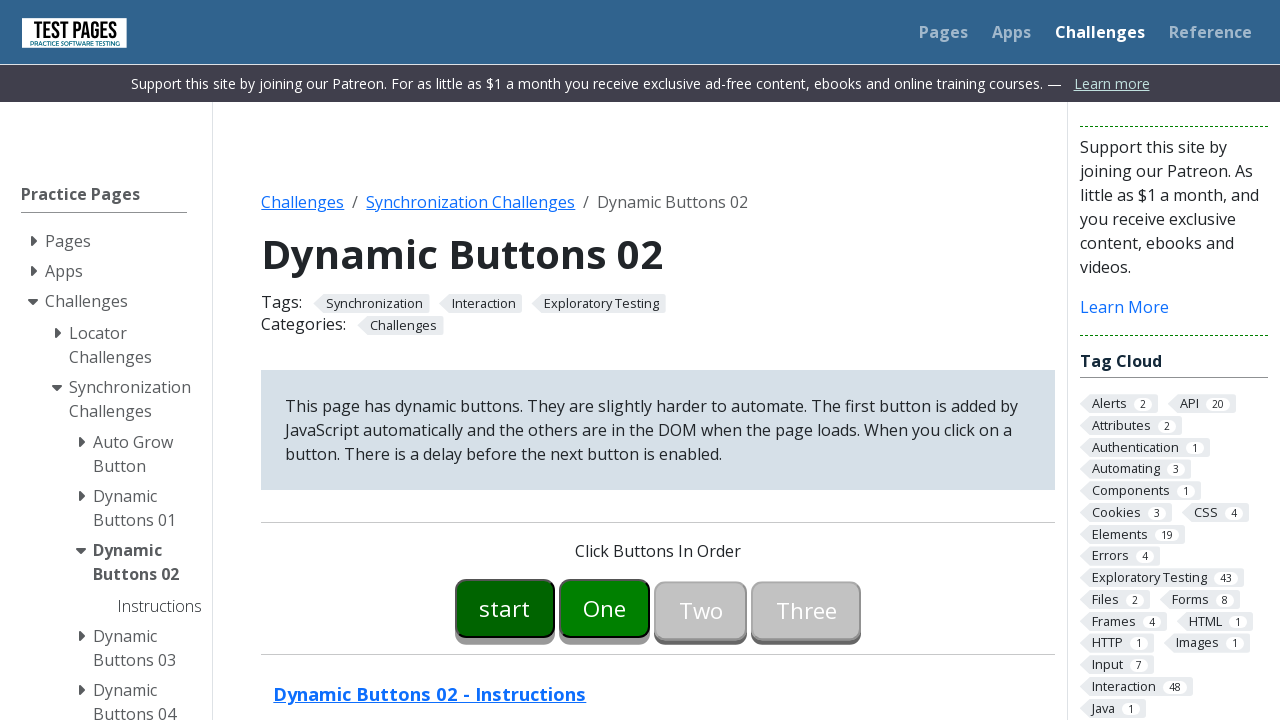

Clicked button01 at (605, 608) on #button01
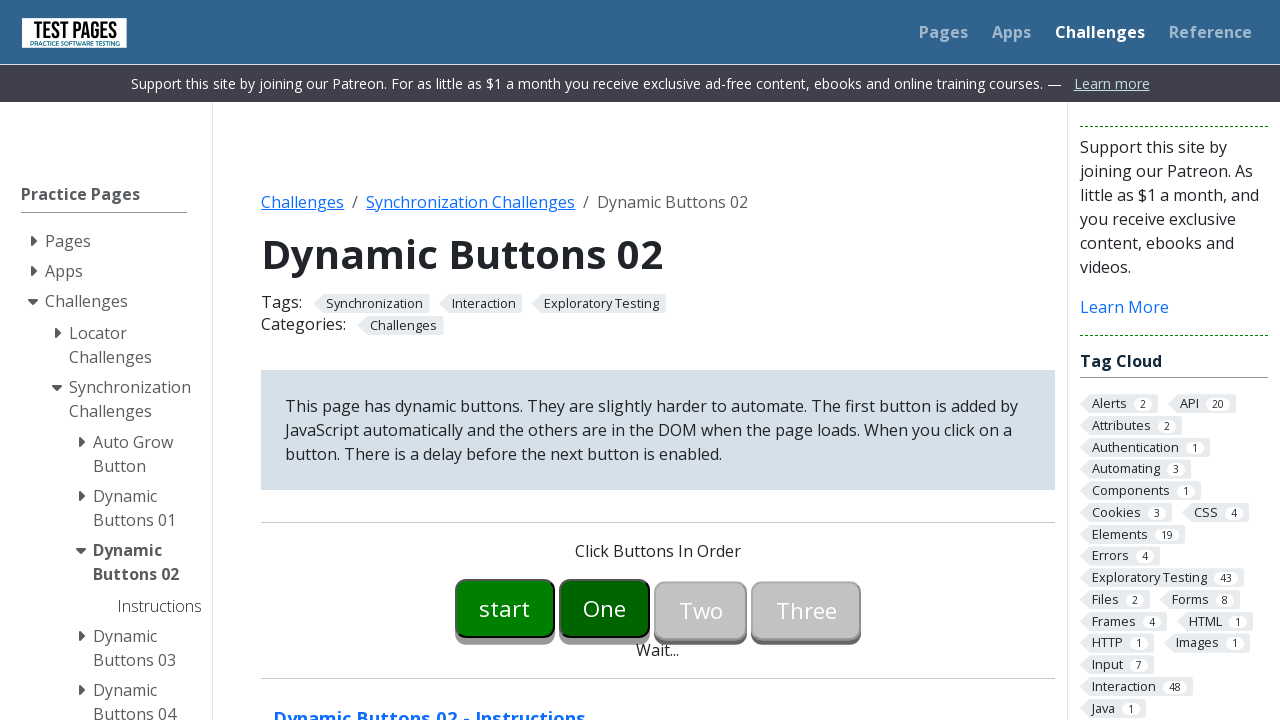

Waited for button02 to become enabled
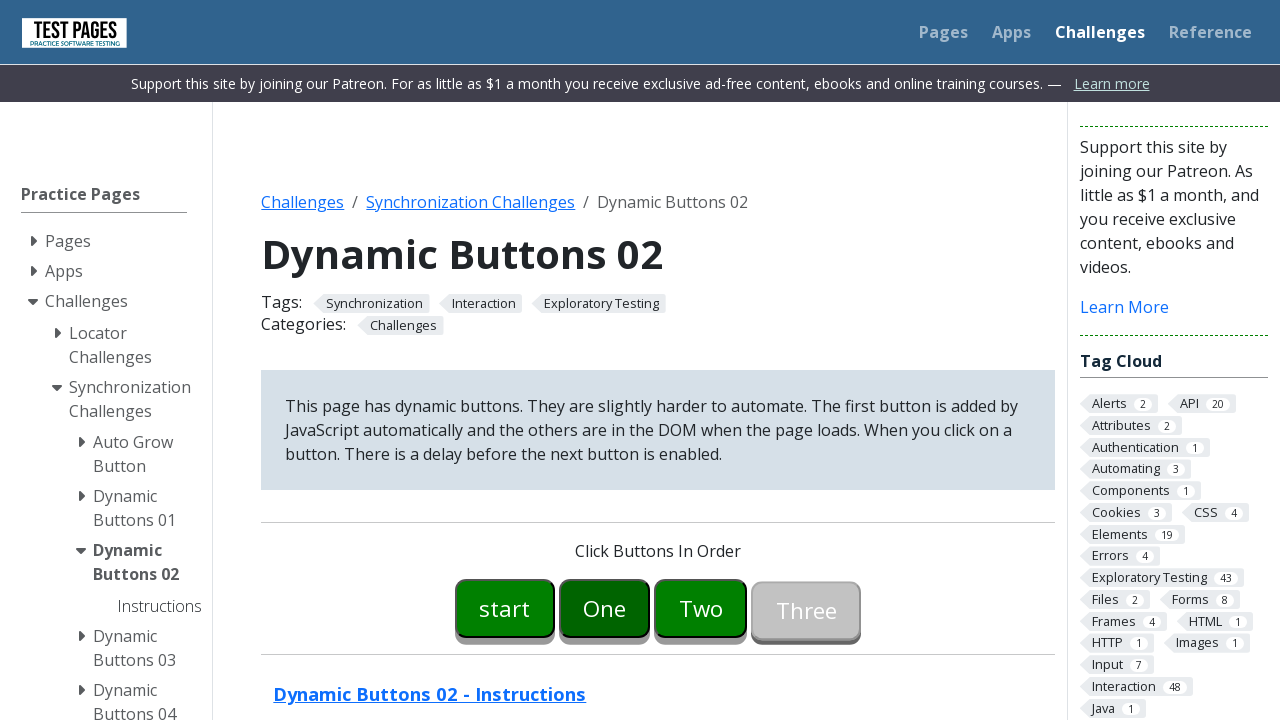

Clicked button02 at (701, 608) on #button02
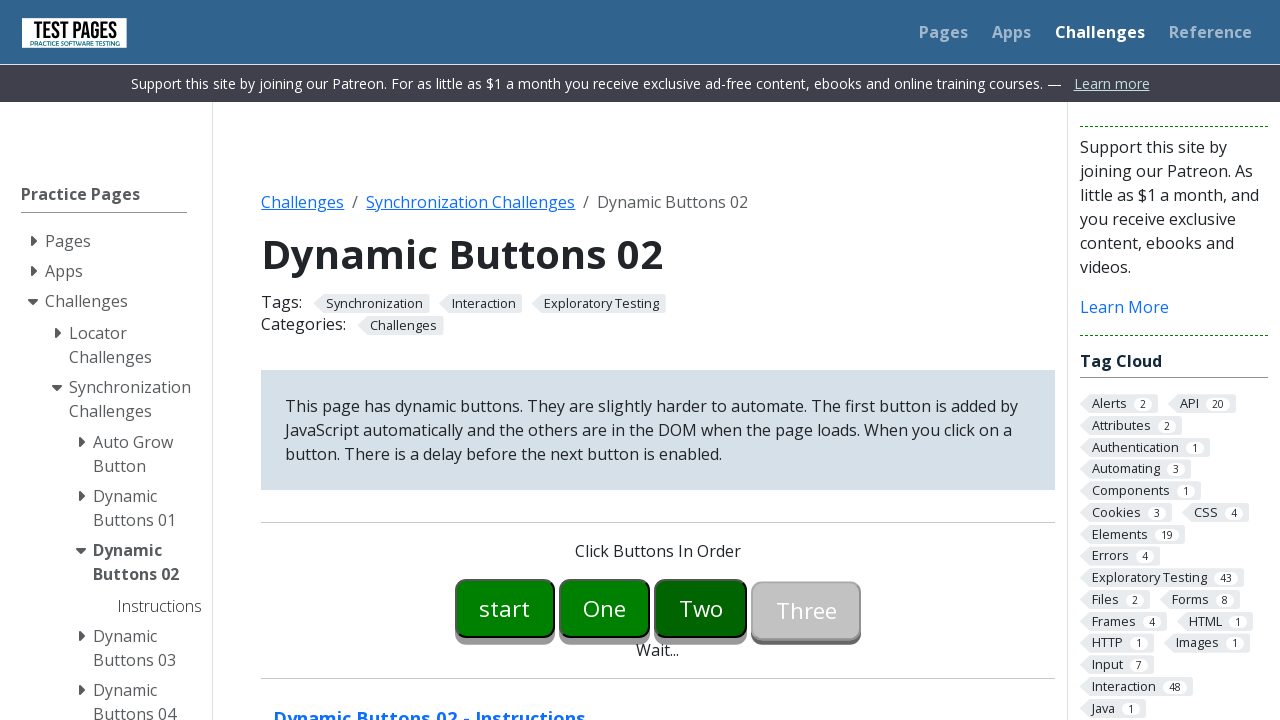

Waited for button03 to become enabled
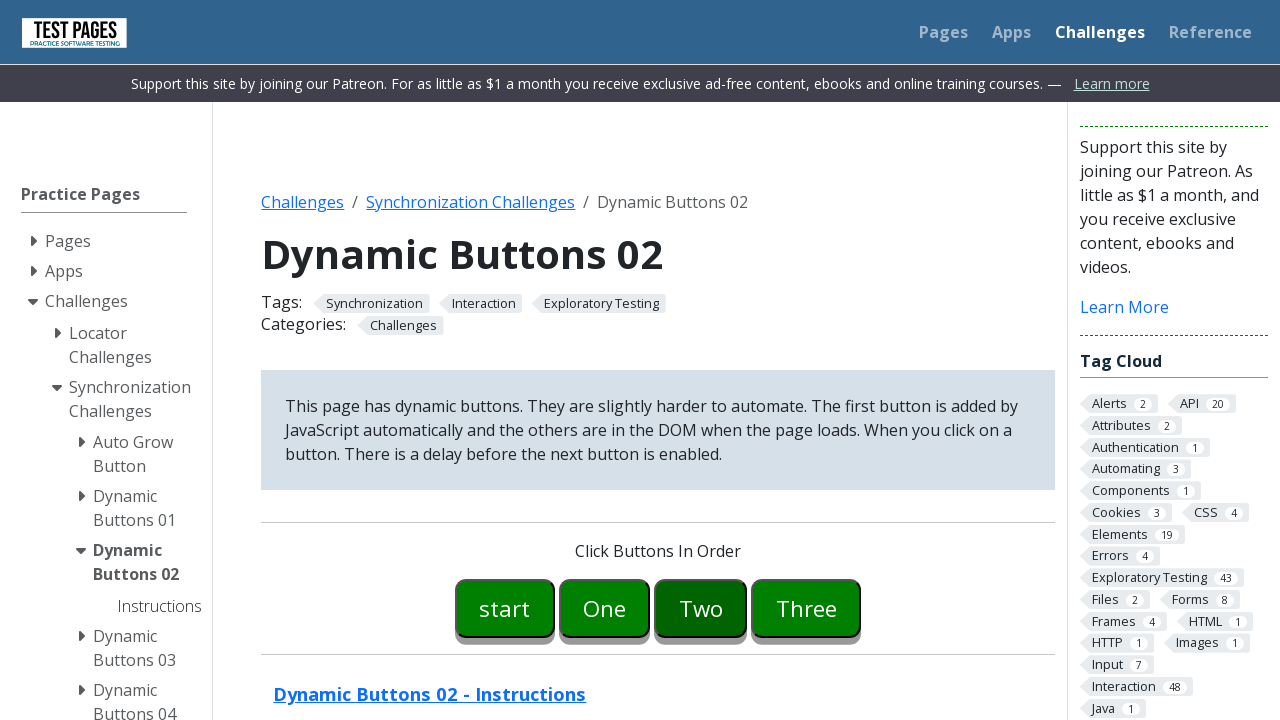

Clicked button03 at (806, 608) on #button03
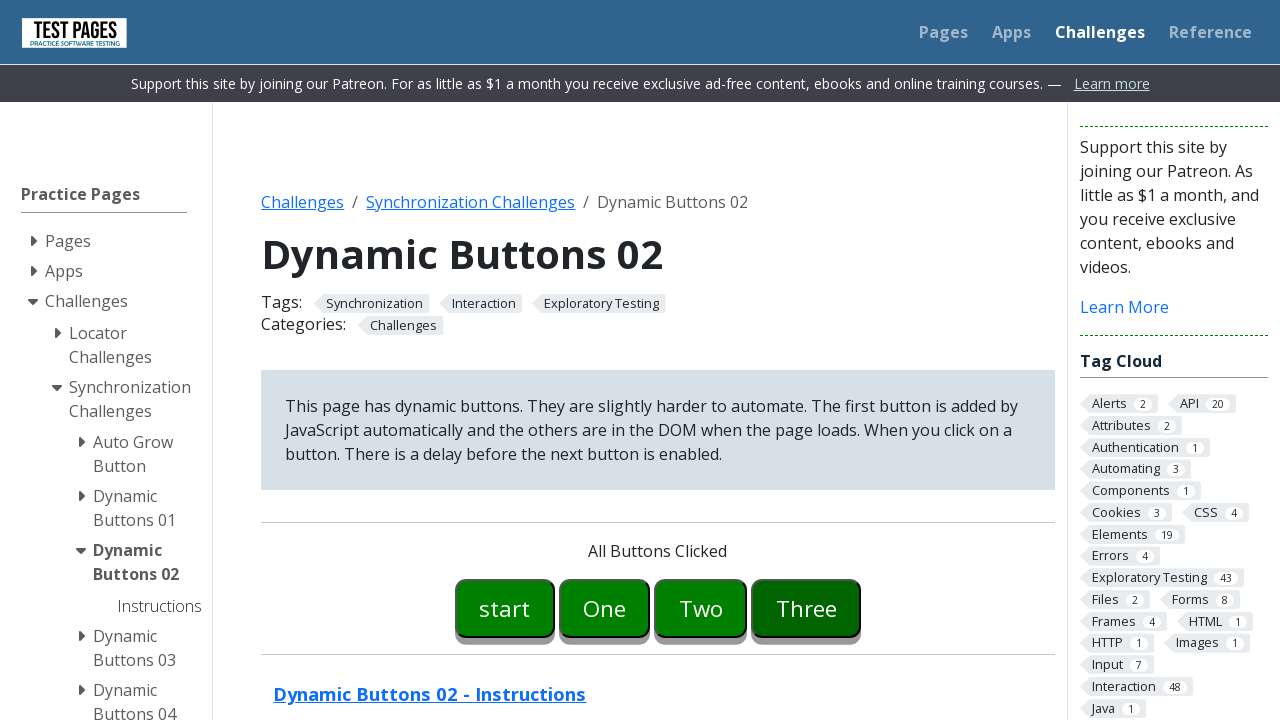

Verified success message 'All Buttons Clicked' appeared
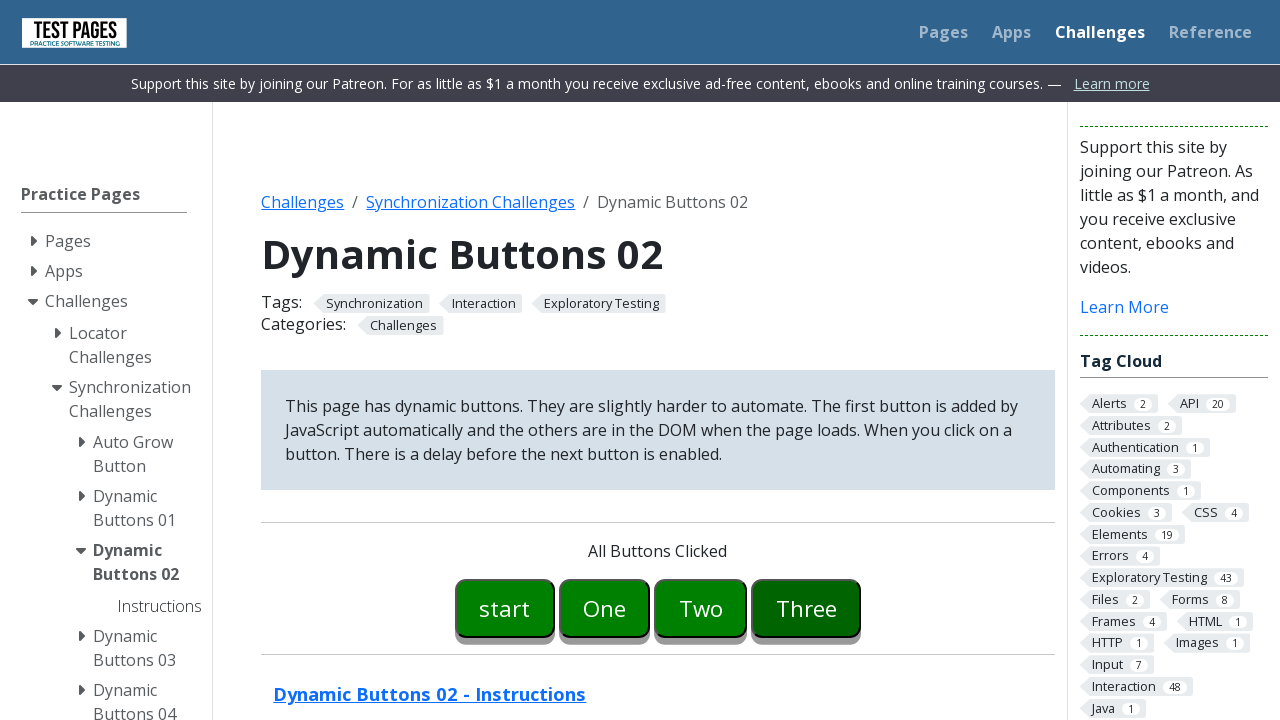

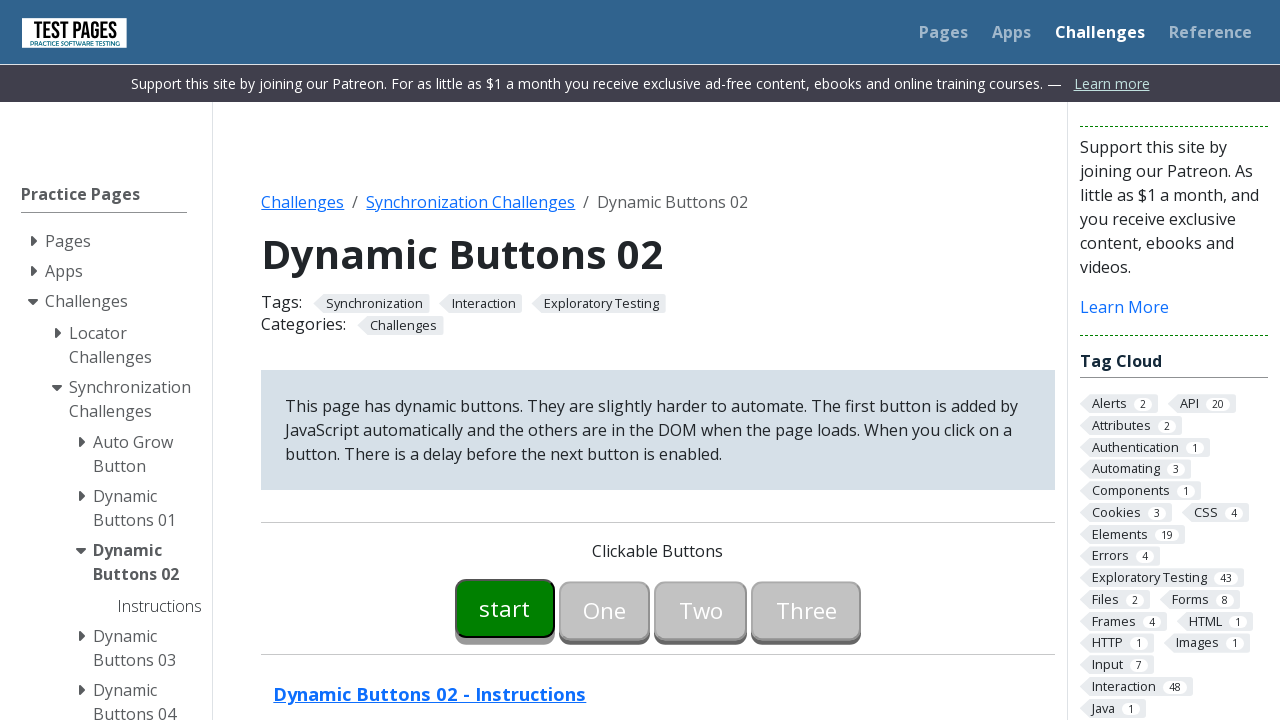